Tests date picker functionality by clearing the current date, resetting it, and then selecting a date 10 days in the future

Starting URL: https://demoqa.com/date-picker

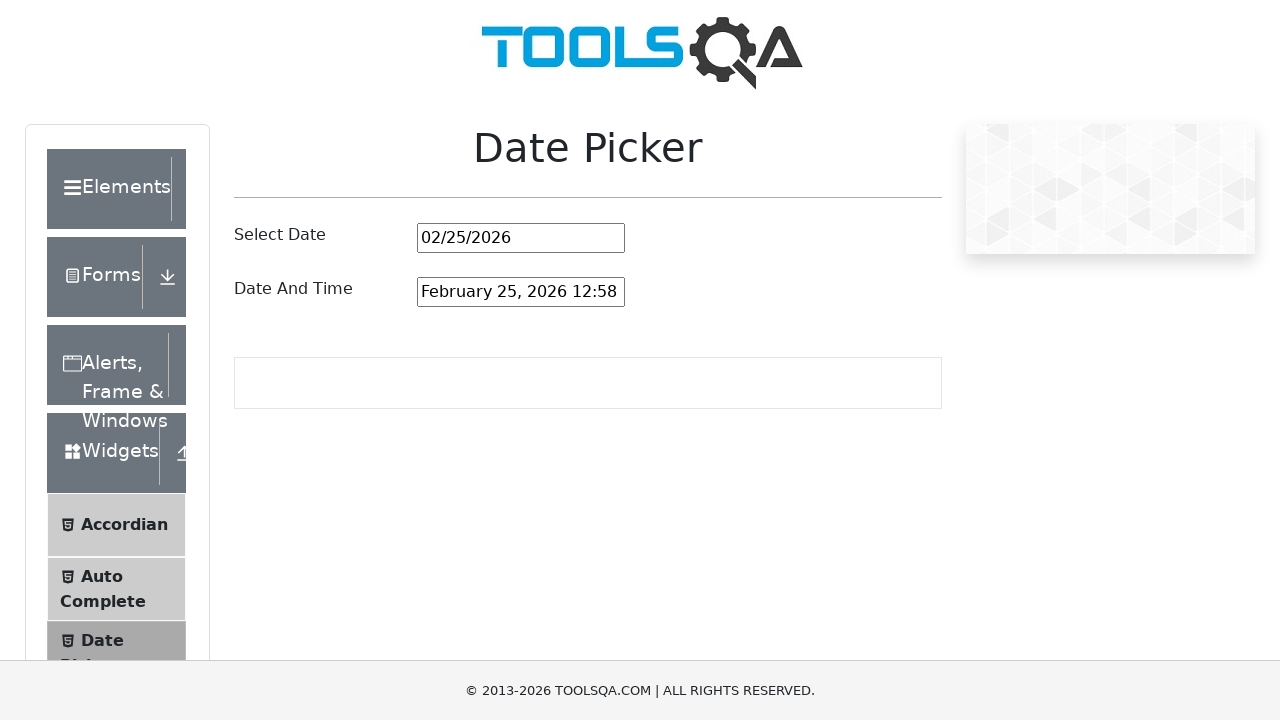

Page loaded (domcontentloaded state)
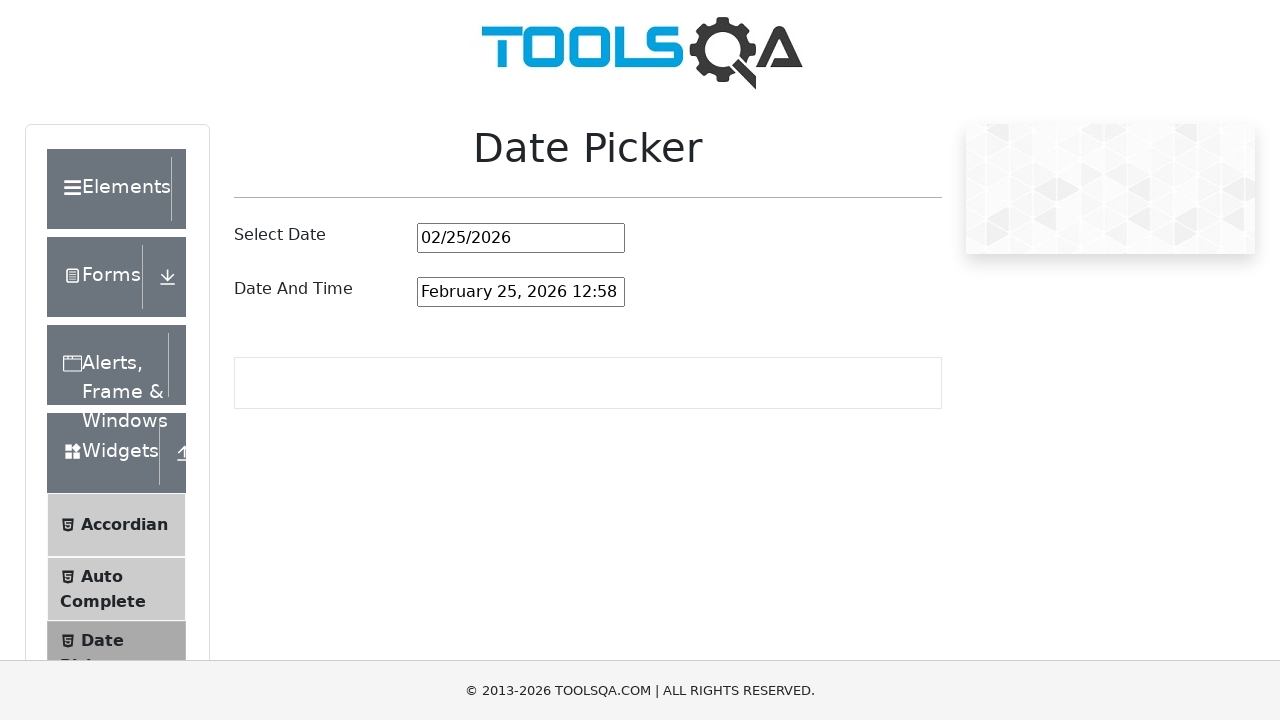

Calculated future date: Saturday, March 7th, 2026
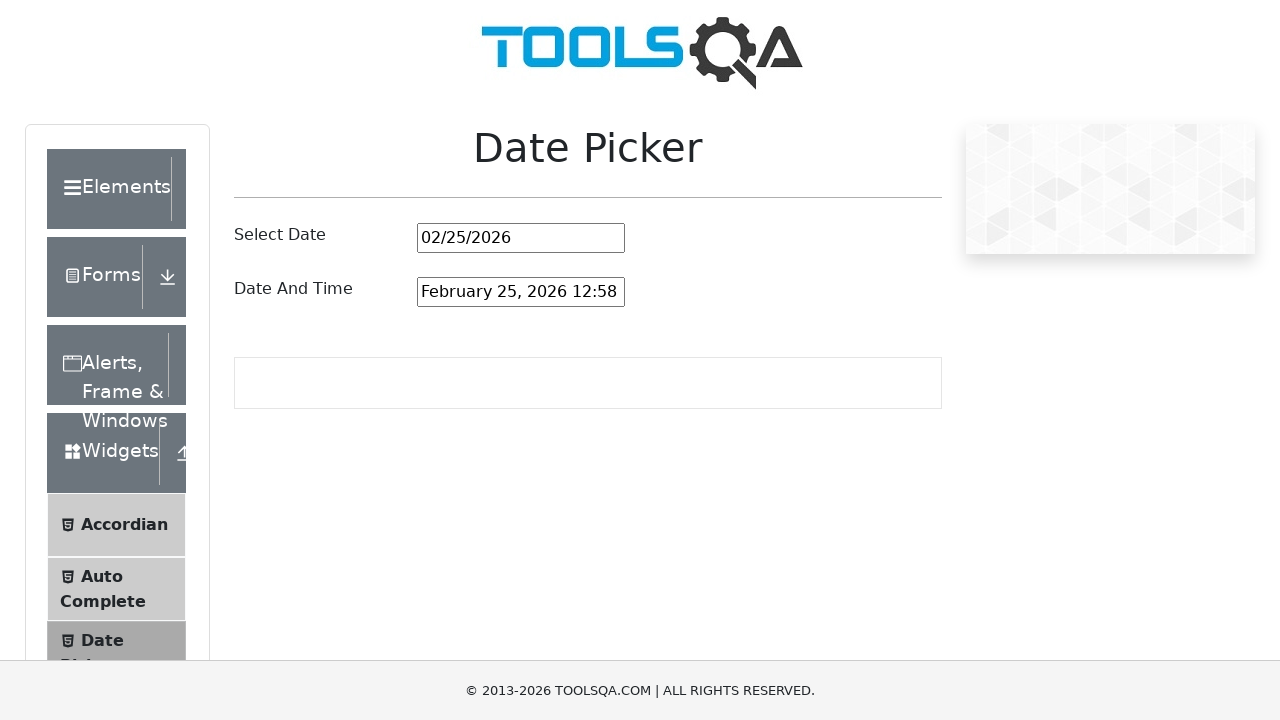

Located date input field
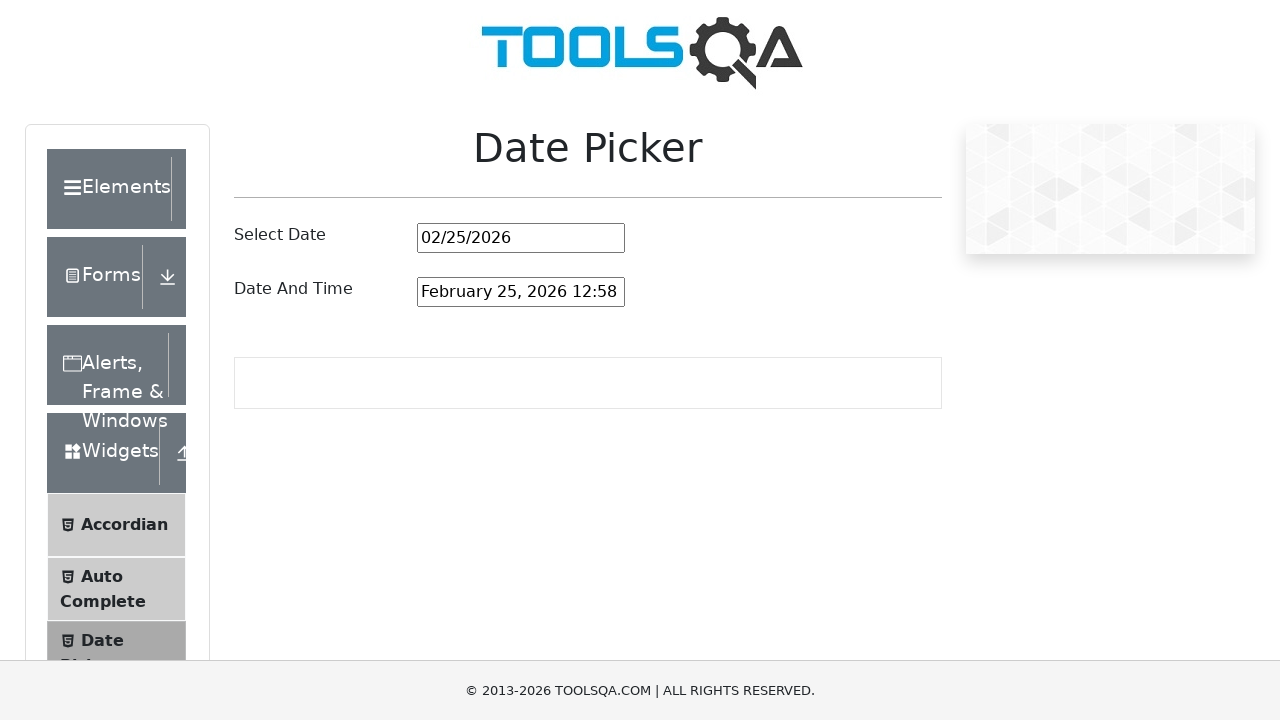

Cleared current date from input field using backspace (10 presses) on xpath=//input[@id='datePickerMonthYearInput']
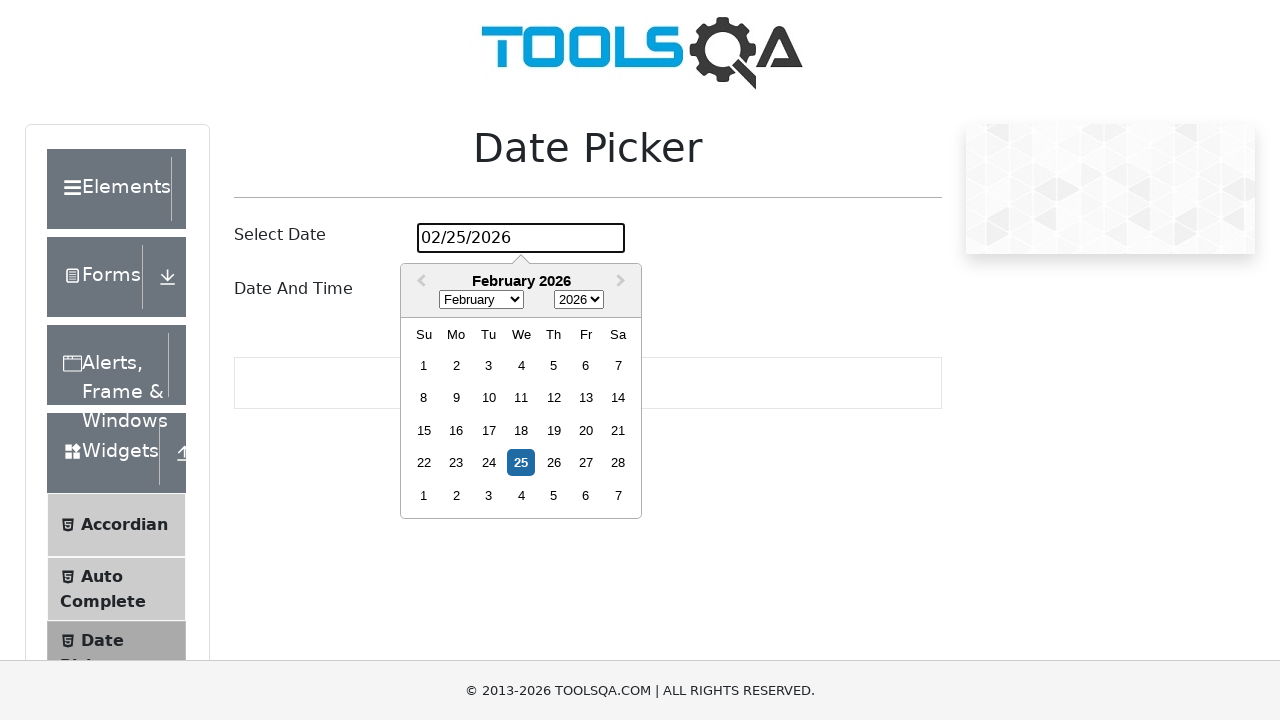

Waited 3 seconds to observe cleared date field
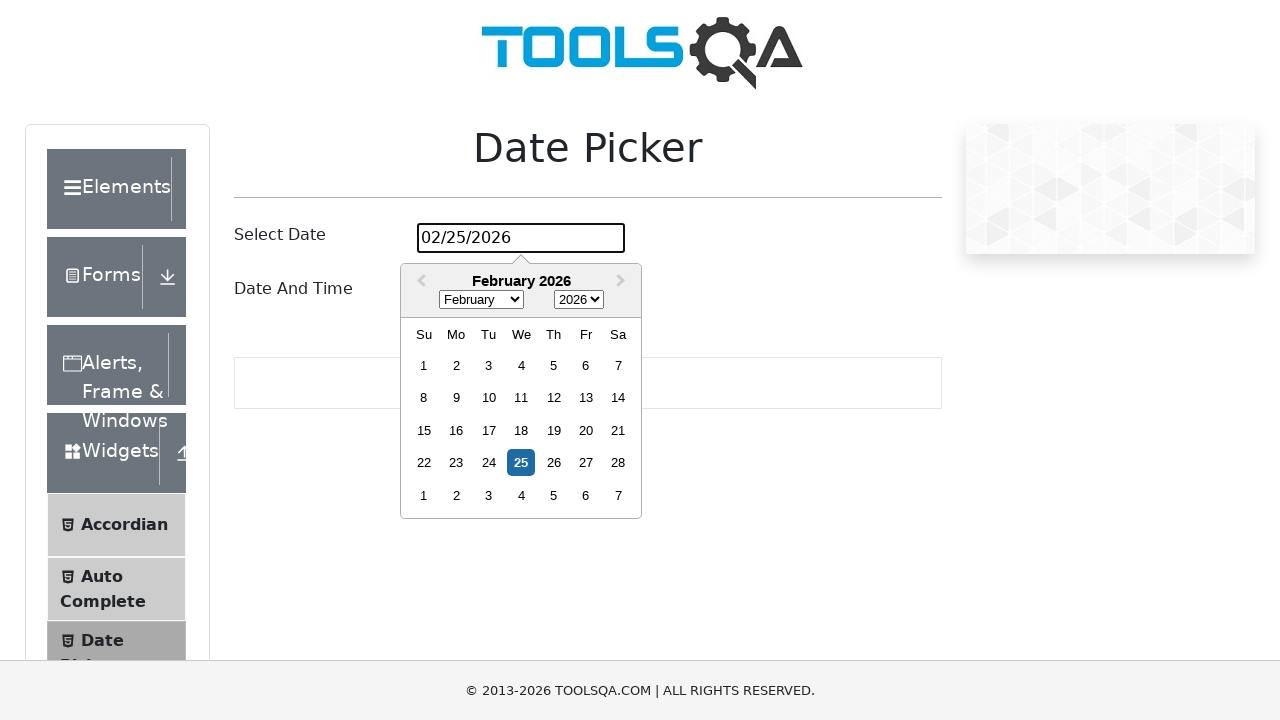

Filled date input field with current date: 02/25/2026 on xpath=//input[@id='datePickerMonthYearInput']
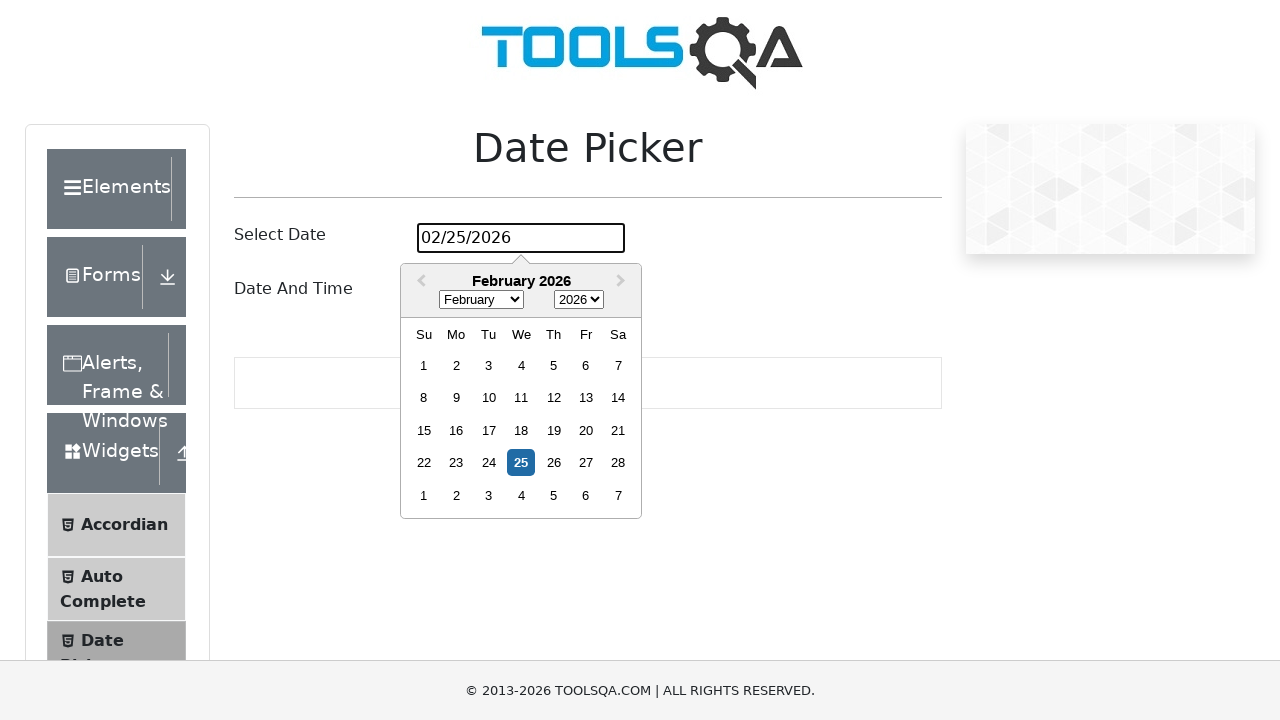

Waited 3 seconds to observe current date in field
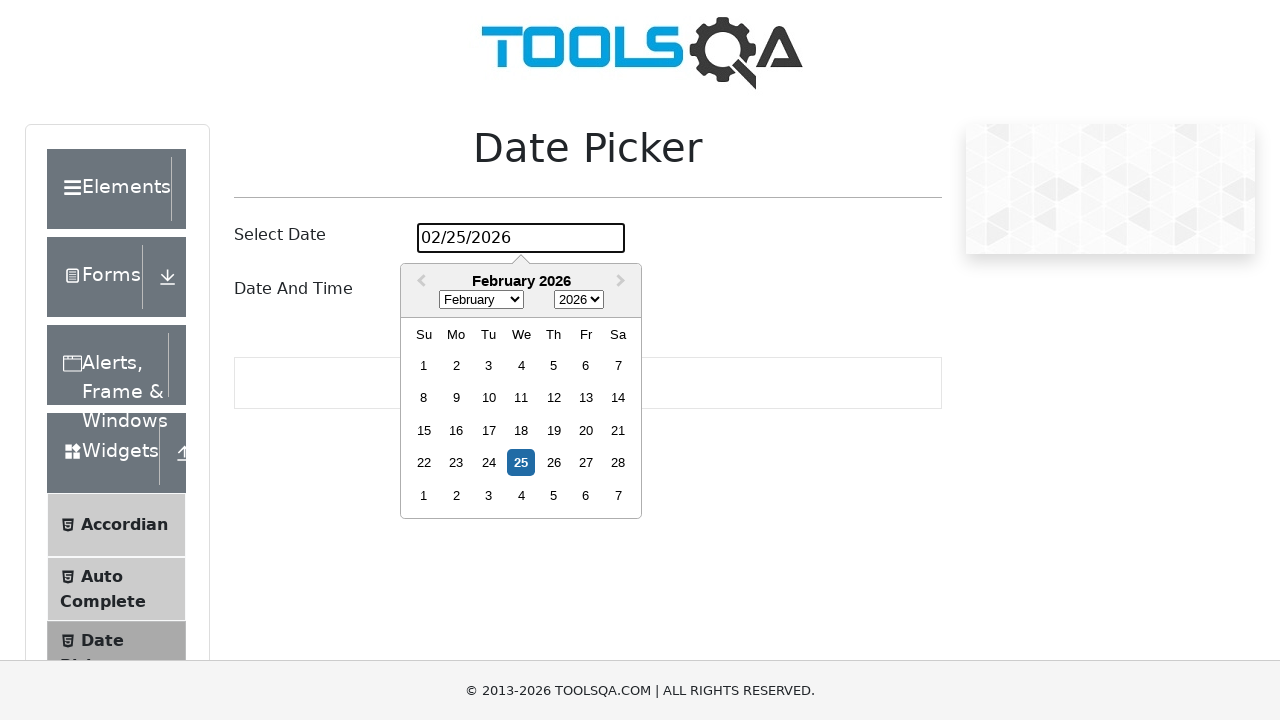

Clicked on date input field to open date picker calendar at (521, 238) on xpath=//input[@id='datePickerMonthYearInput']
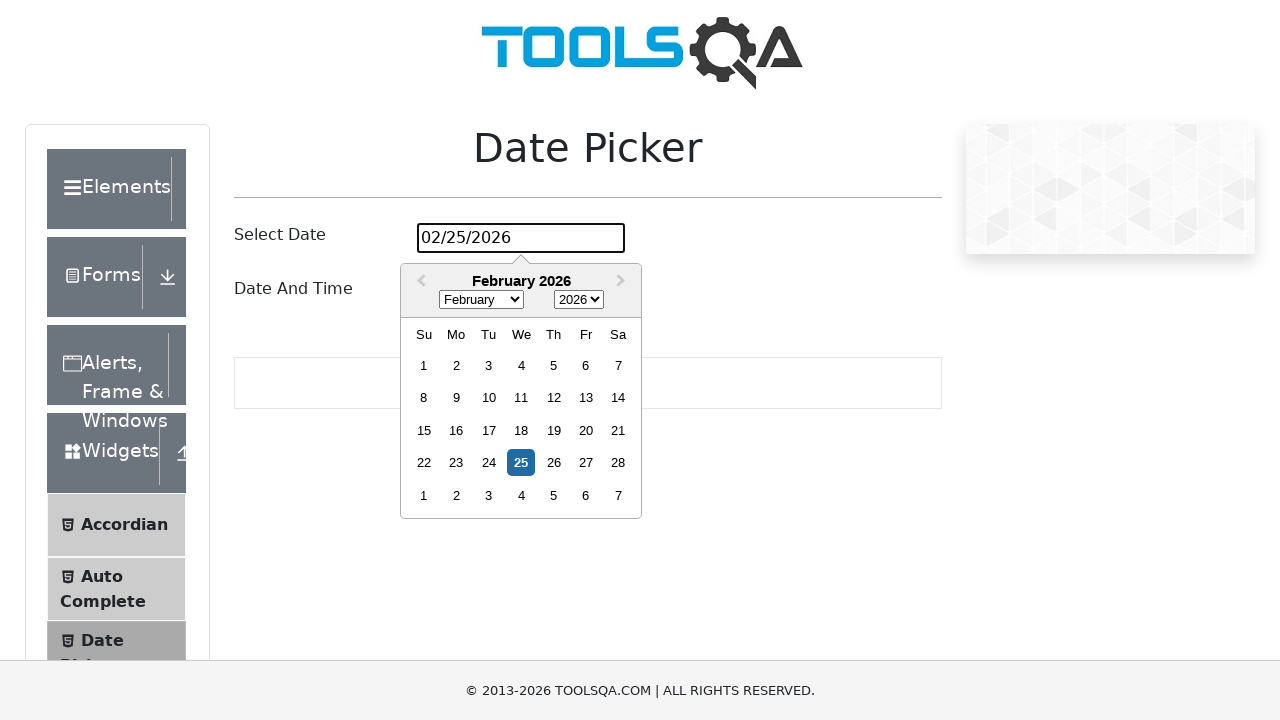

Selected future date (March 7th, 2026) from calendar at (618, 495) on //div[@aria-label='Choose Saturday, March 7th, 2026']
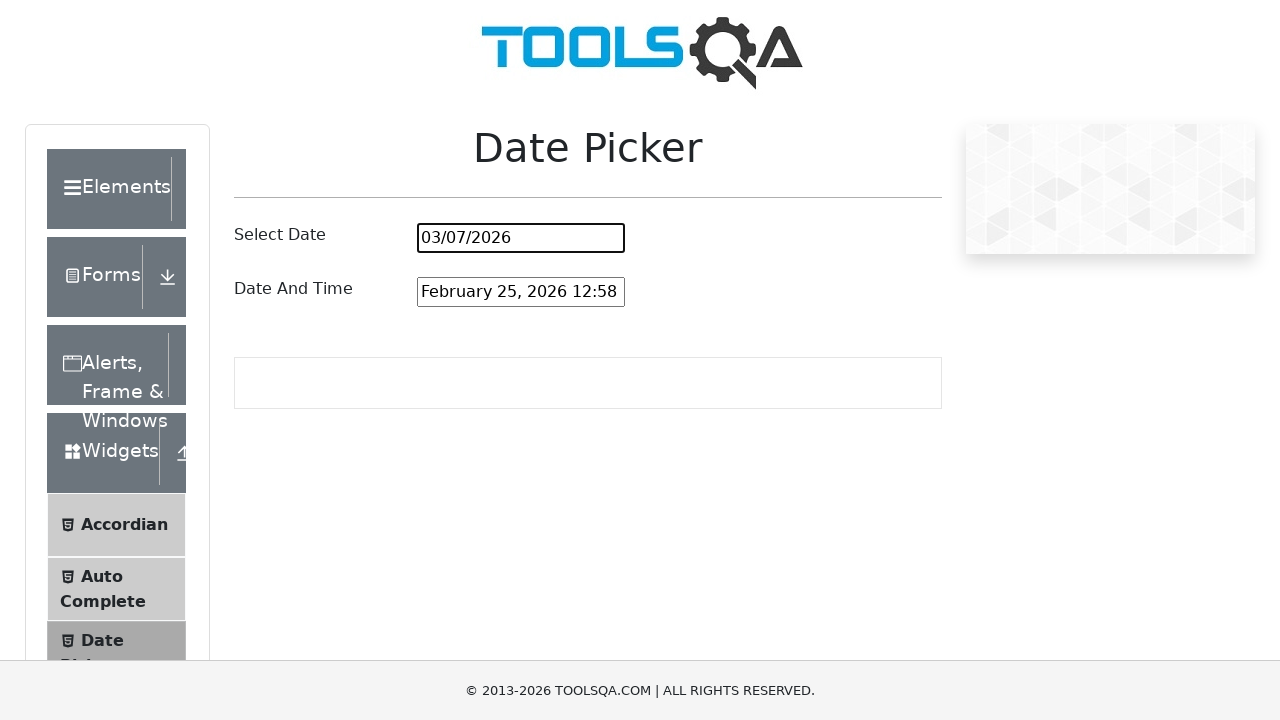

Pressed Enter to confirm date selection on xpath=//input[@id='datePickerMonthYearInput']
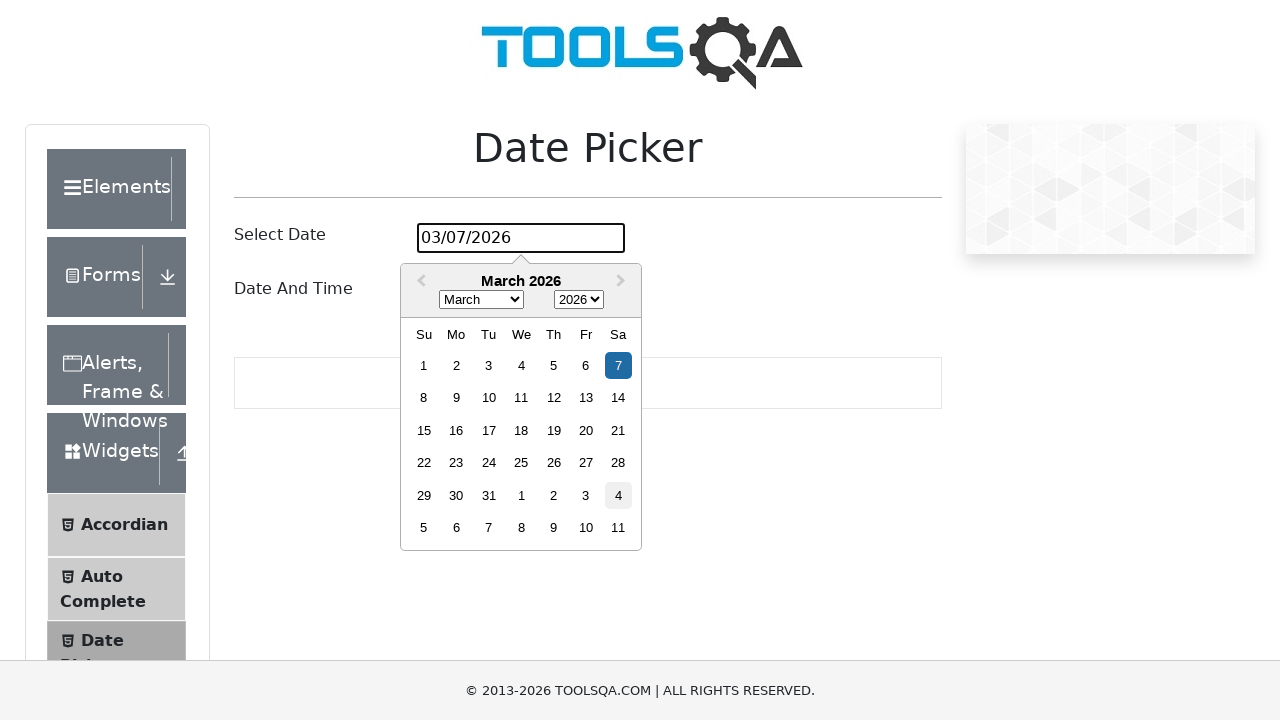

Waited 5 seconds to observe final result
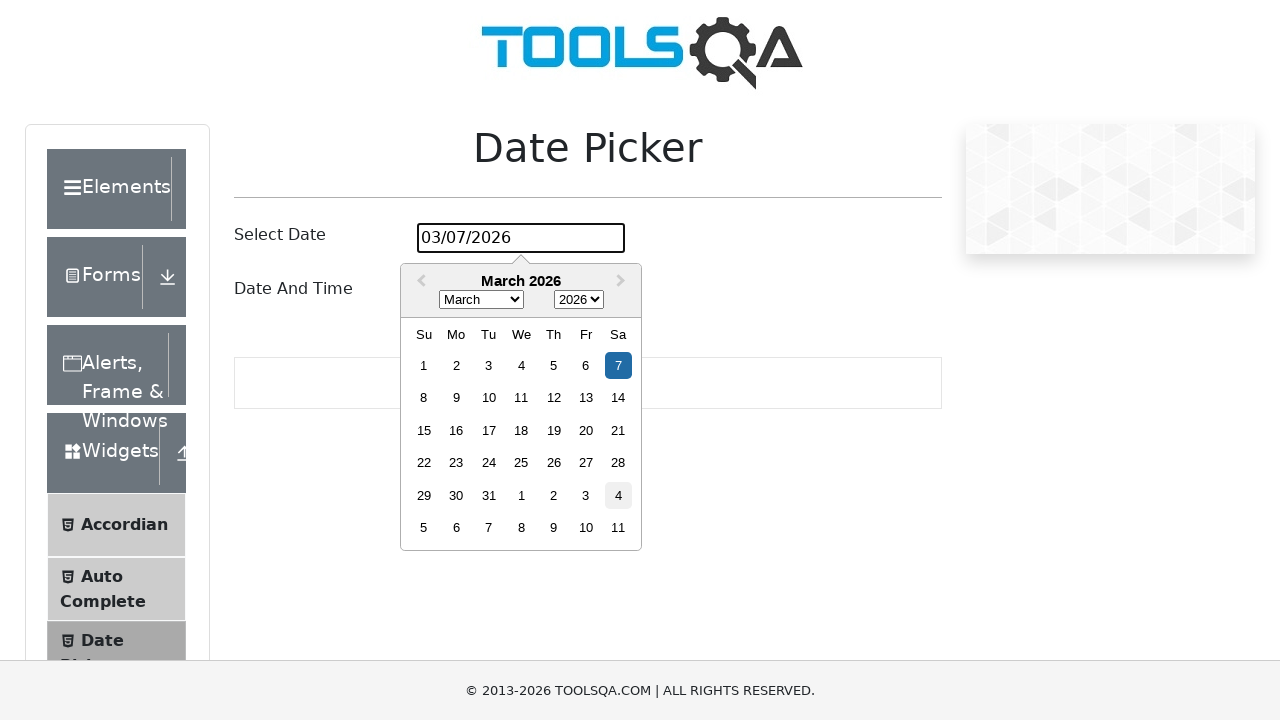

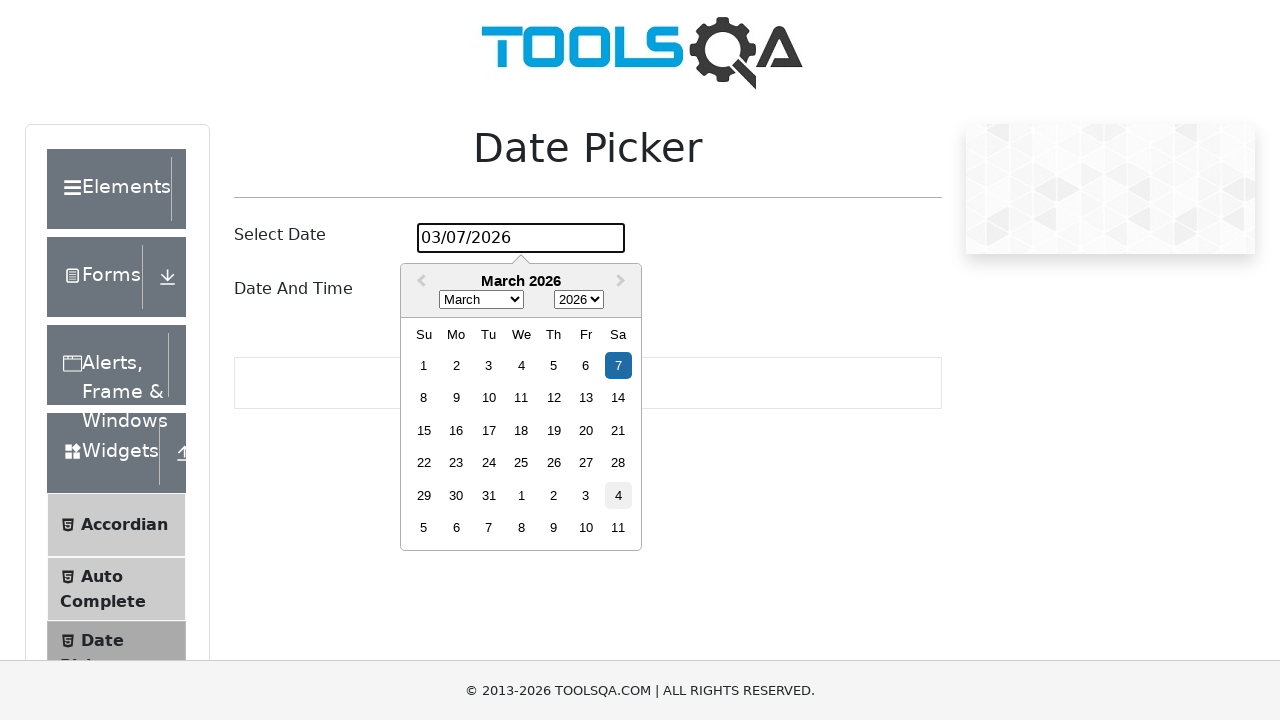